Tests that the currently applied filter link is highlighted with selected class

Starting URL: https://demo.playwright.dev/todomvc

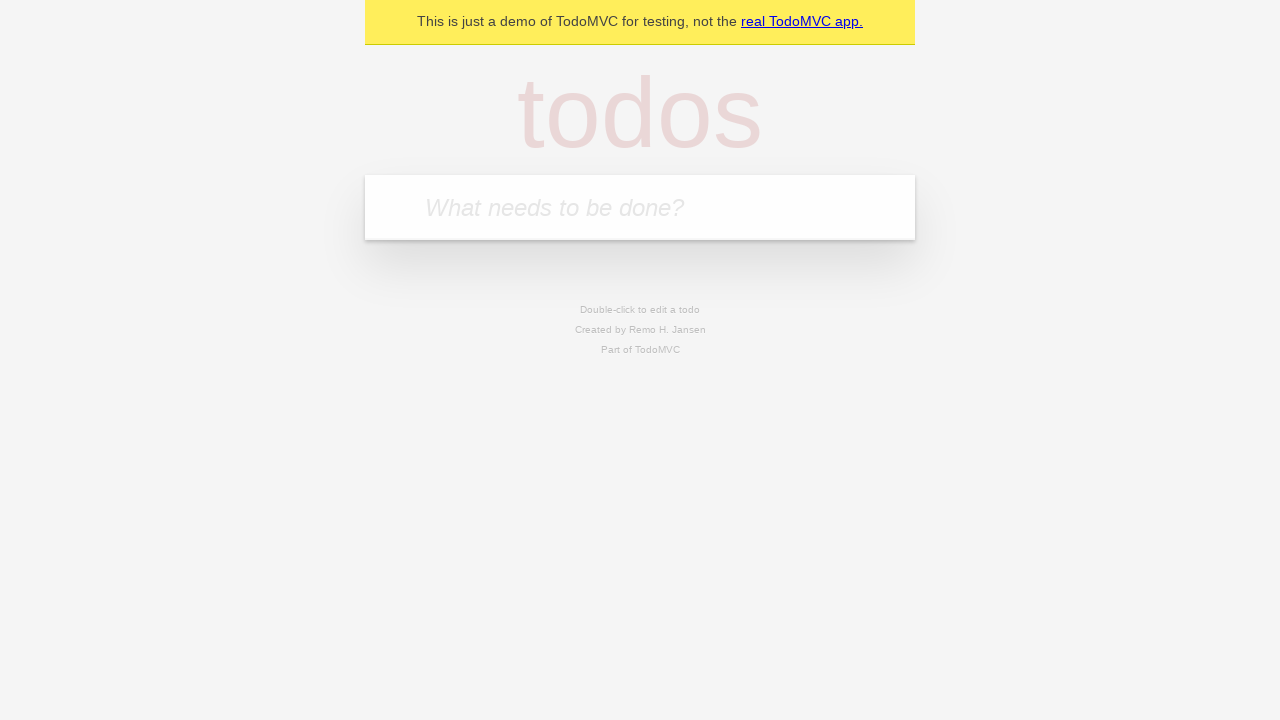

Filled todo input with 'buy some cheese' on internal:attr=[placeholder="What needs to be done?"i]
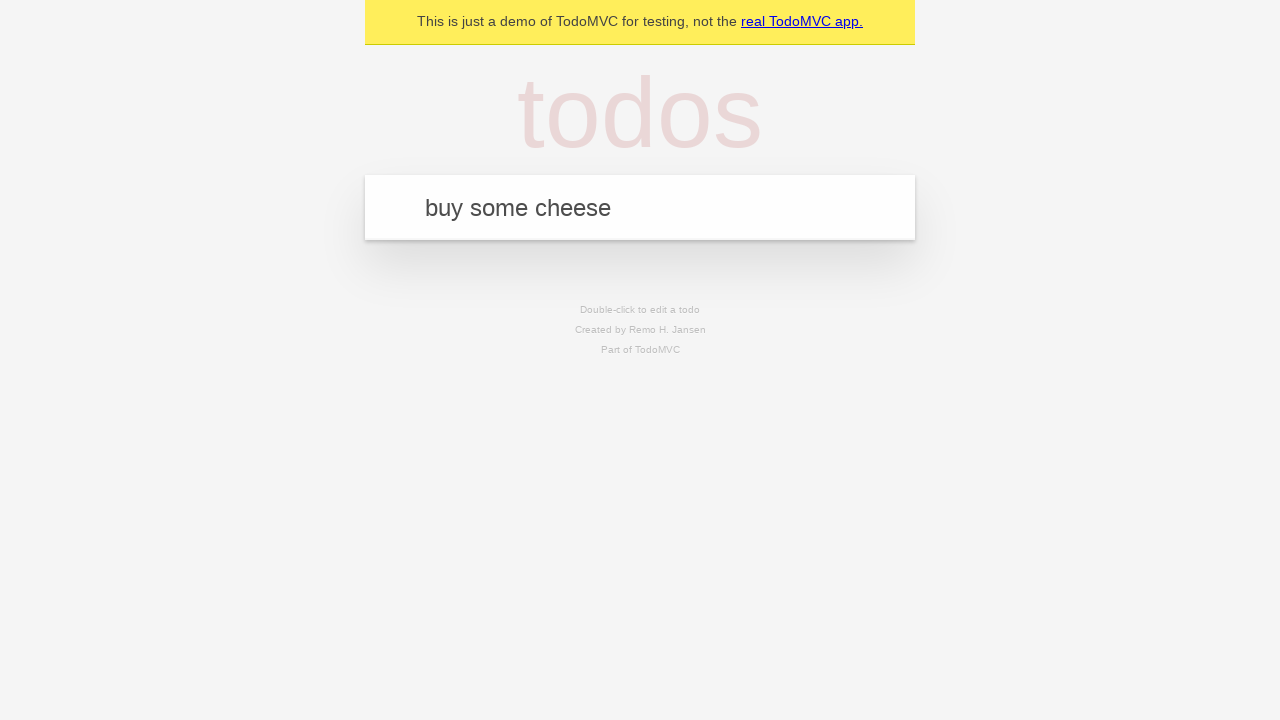

Pressed Enter to create first todo item on internal:attr=[placeholder="What needs to be done?"i]
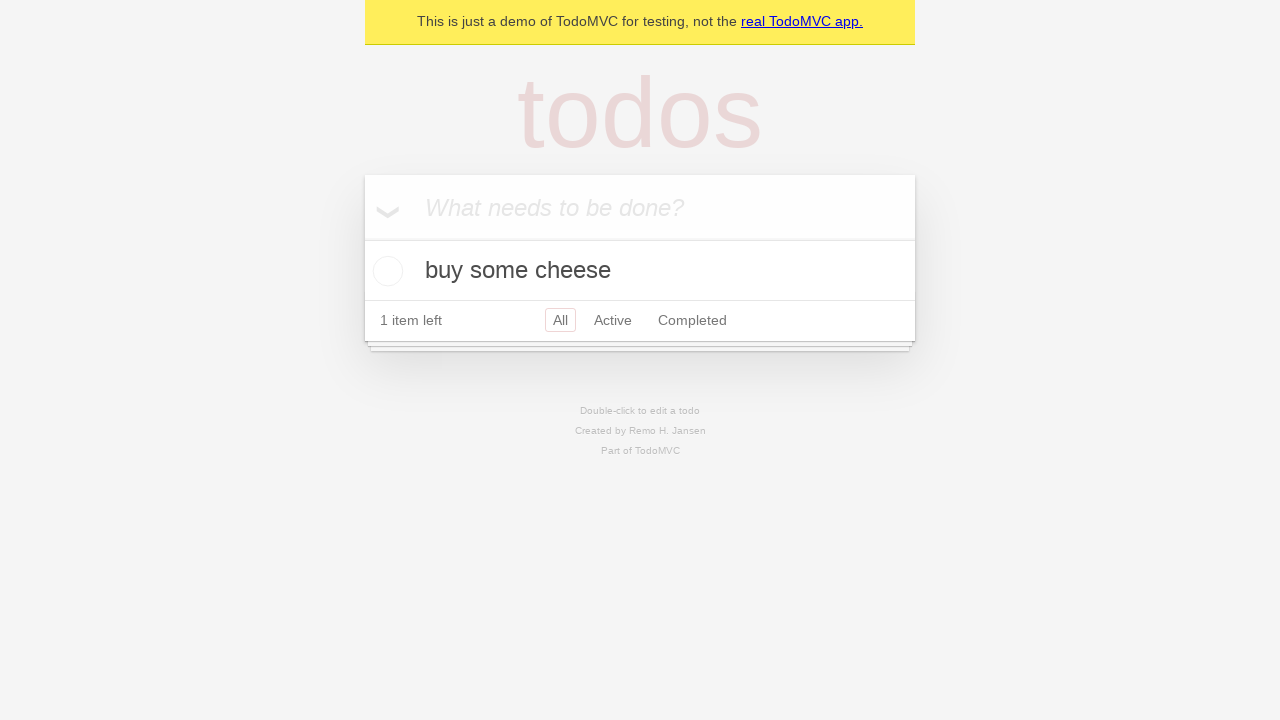

Filled todo input with 'feed the cat' on internal:attr=[placeholder="What needs to be done?"i]
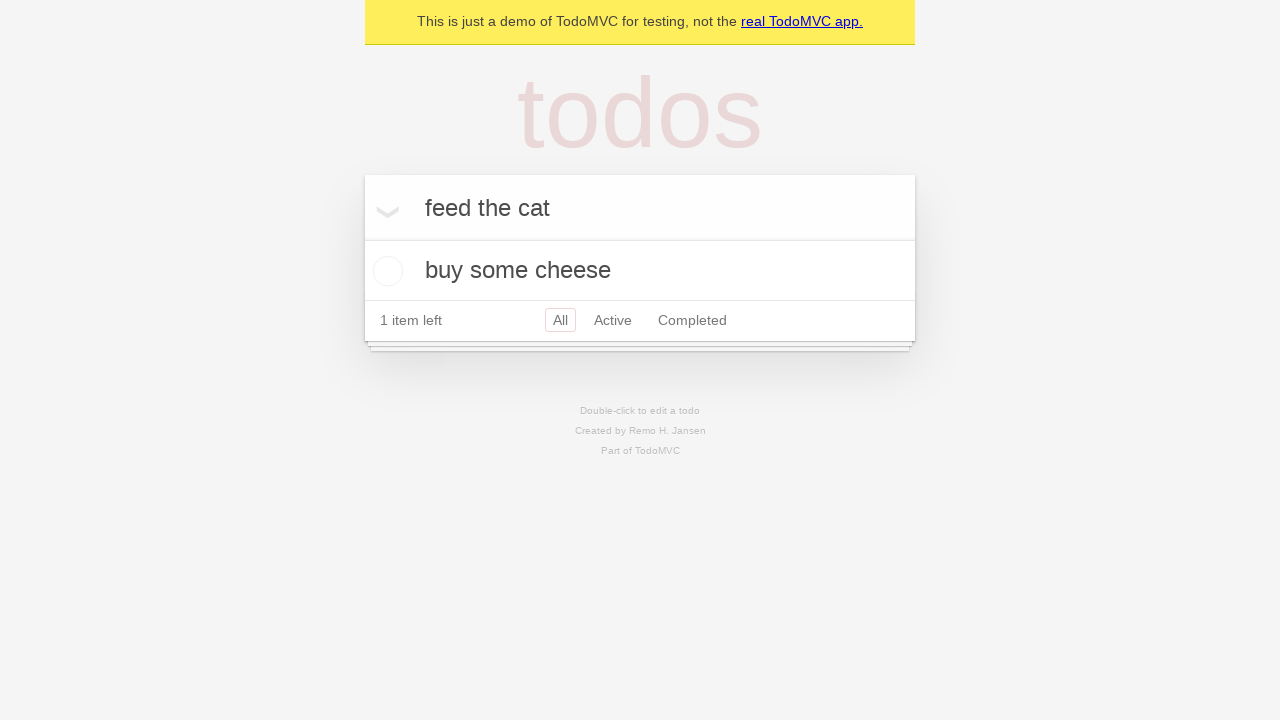

Pressed Enter to create second todo item on internal:attr=[placeholder="What needs to be done?"i]
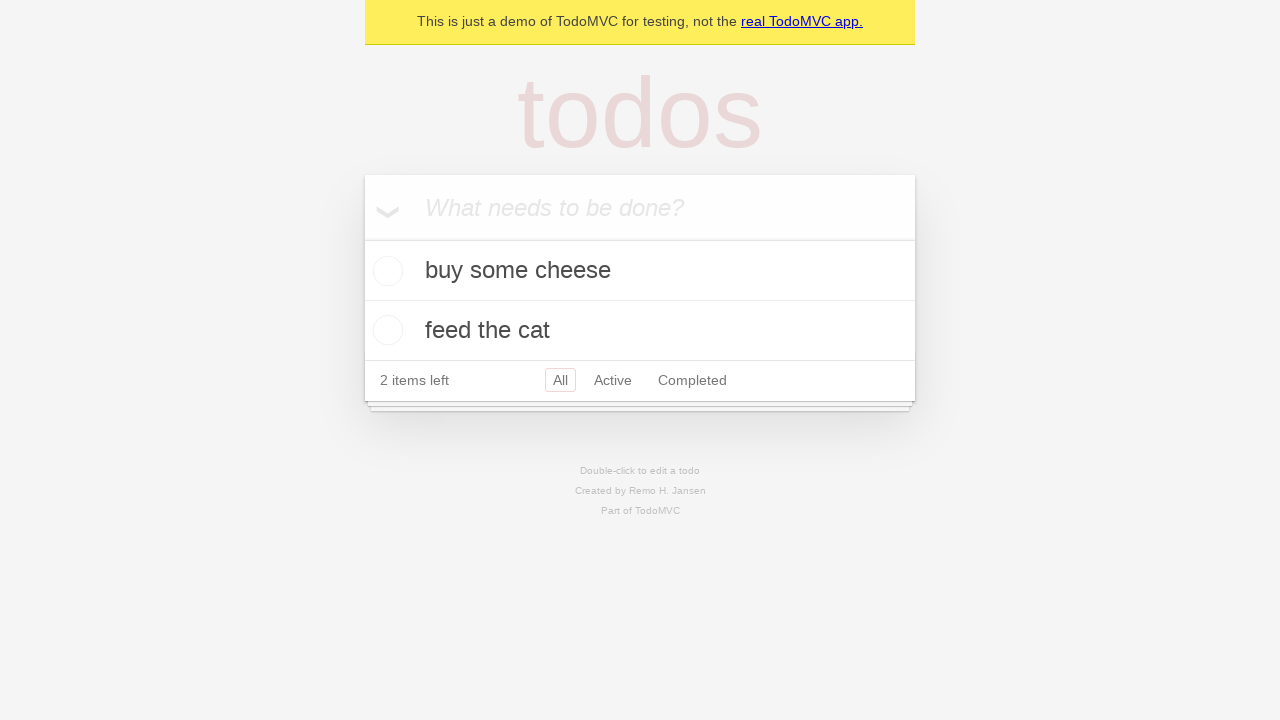

Filled todo input with 'book a doctors appointment' on internal:attr=[placeholder="What needs to be done?"i]
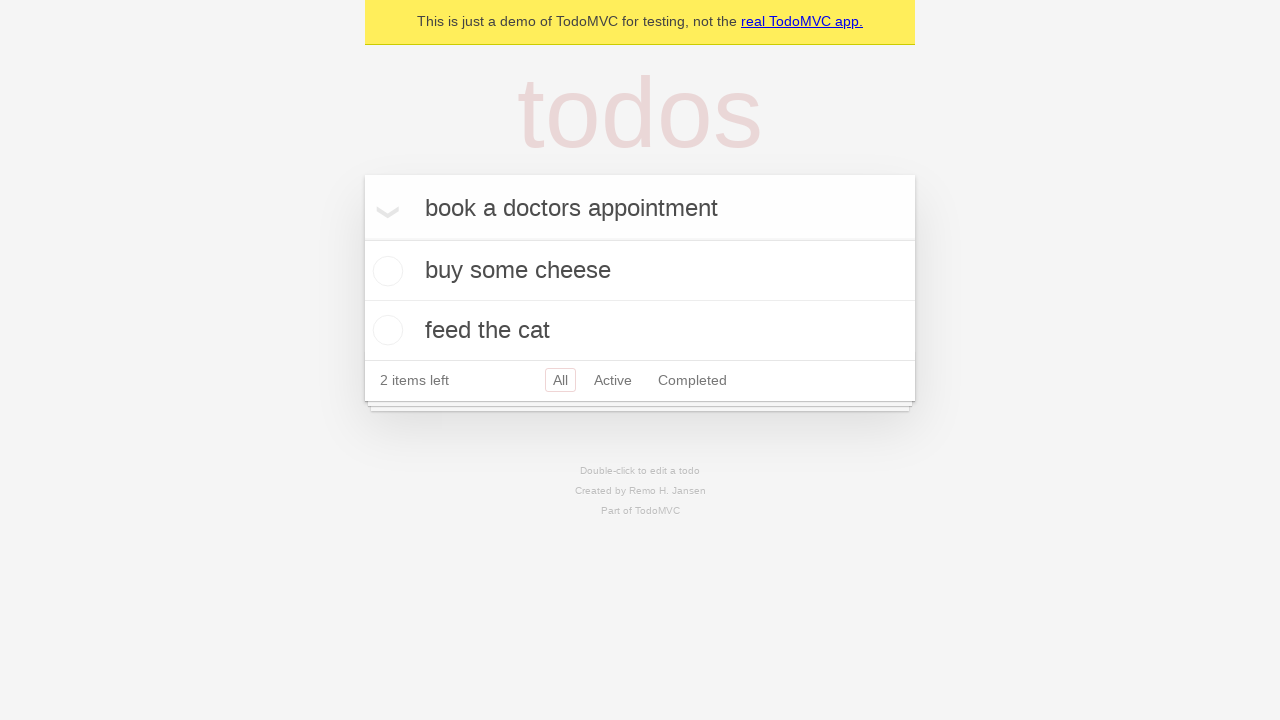

Pressed Enter to create third todo item on internal:attr=[placeholder="What needs to be done?"i]
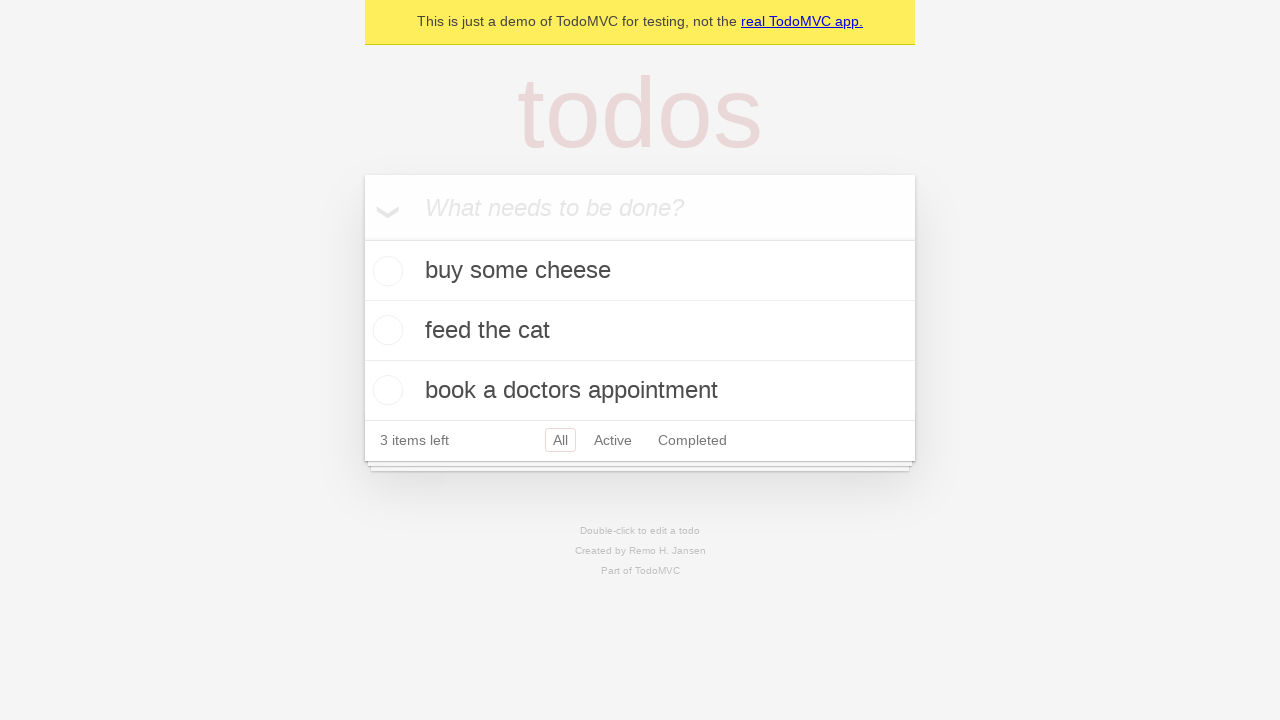

Waited for third todo item to appear in DOM
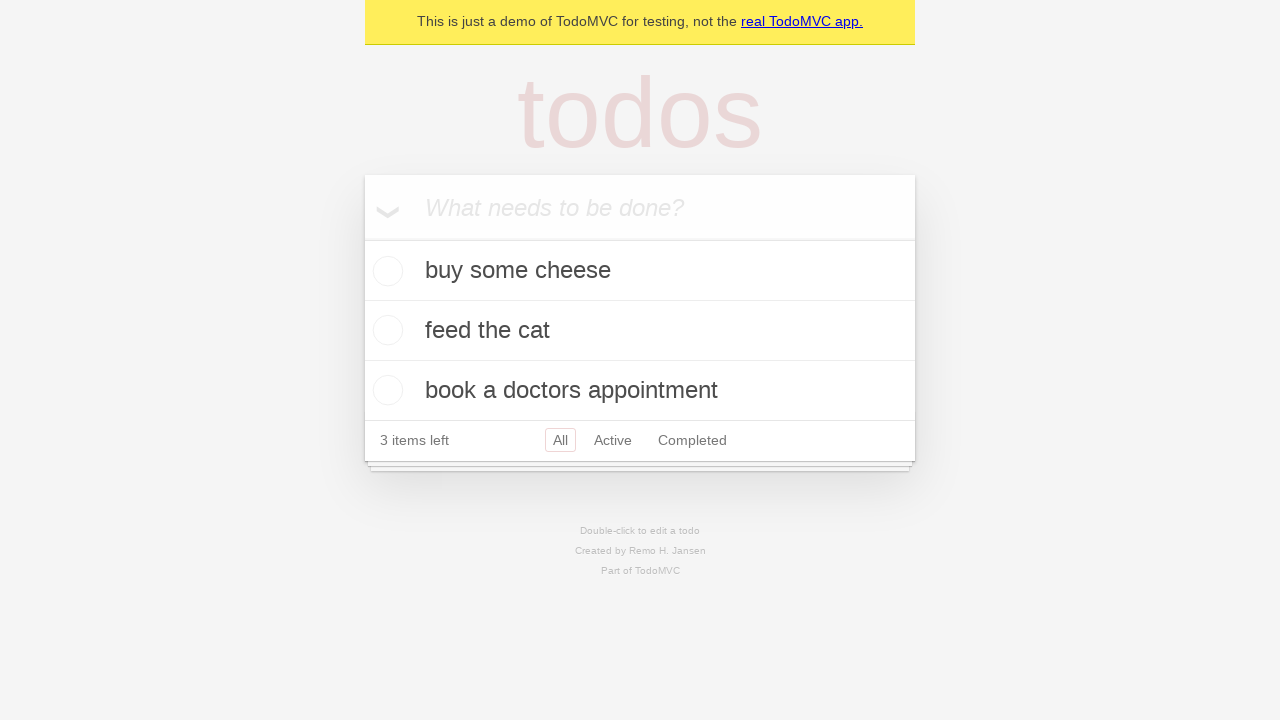

Clicked Active filter link at (613, 440) on internal:role=link[name="Active"i]
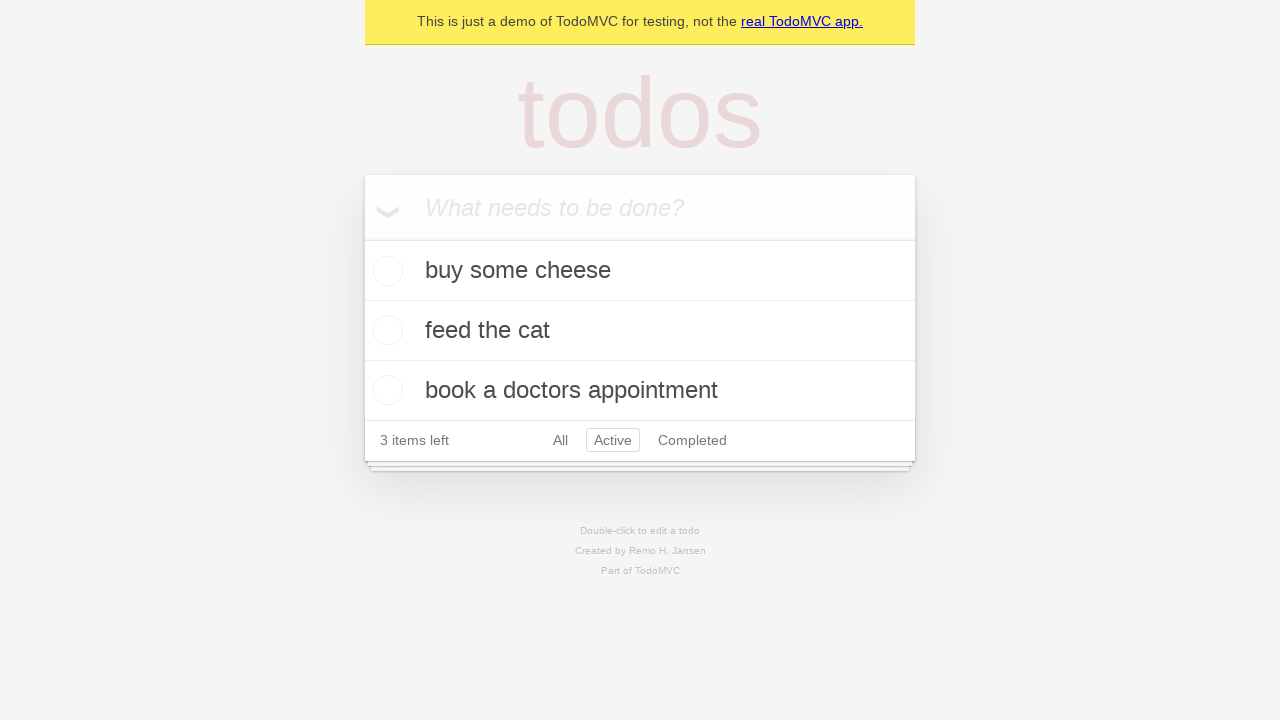

Clicked Completed filter link to verify it is highlighted as currently applied filter at (692, 440) on internal:role=link[name="Completed"i]
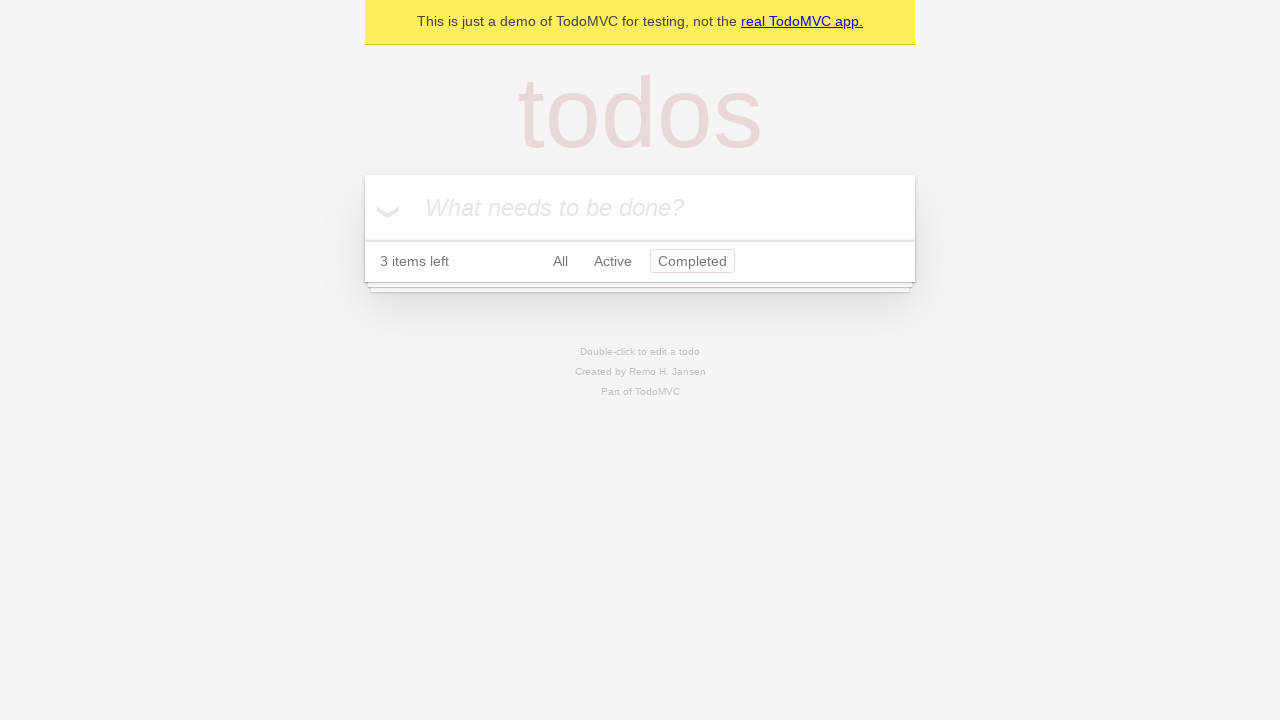

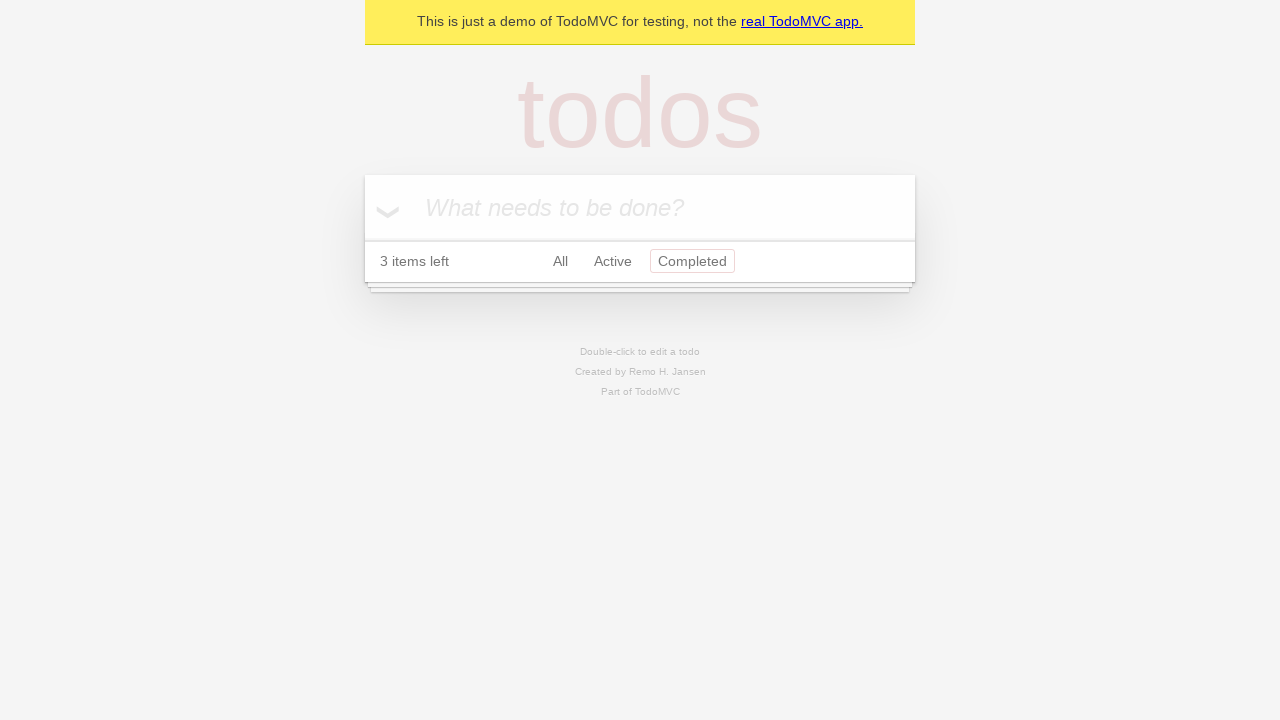